Tests pressing the TAB key using keyboard actions and verifies that the page displays the correct key press result.

Starting URL: http://the-internet.herokuapp.com/key_presses

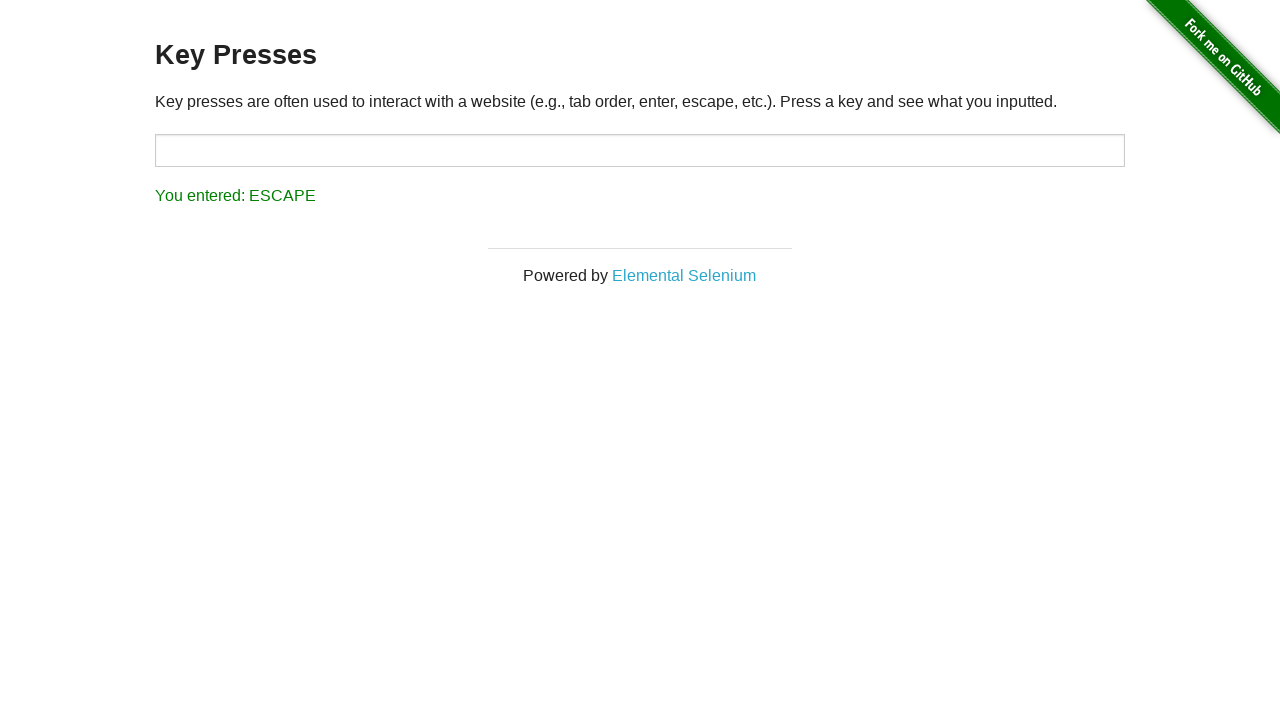

Pressed TAB key
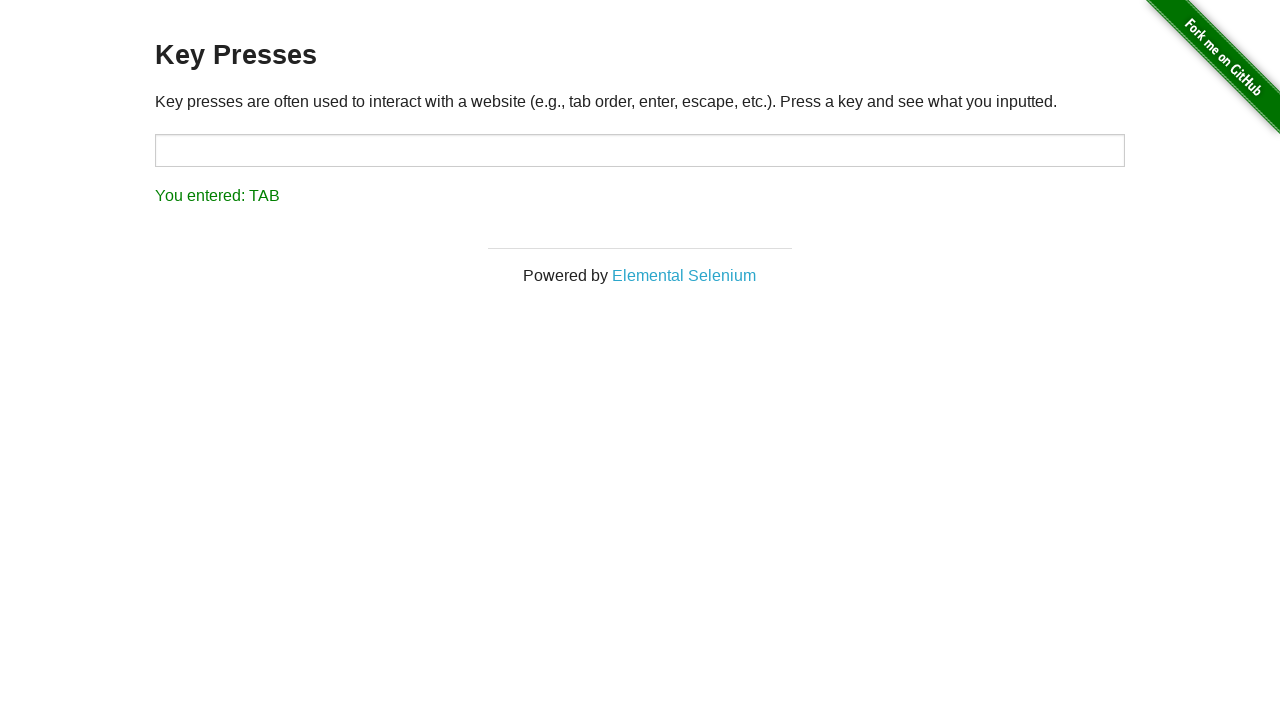

Waited for result element to appear
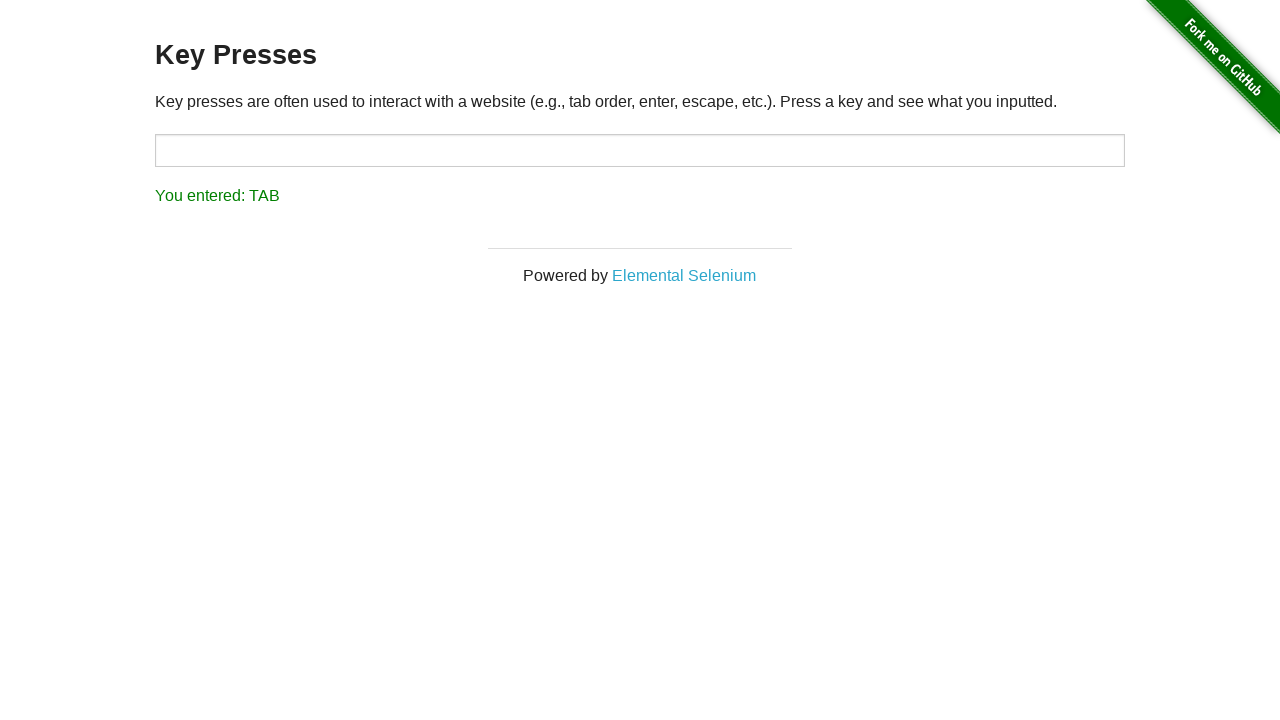

Retrieved result text content
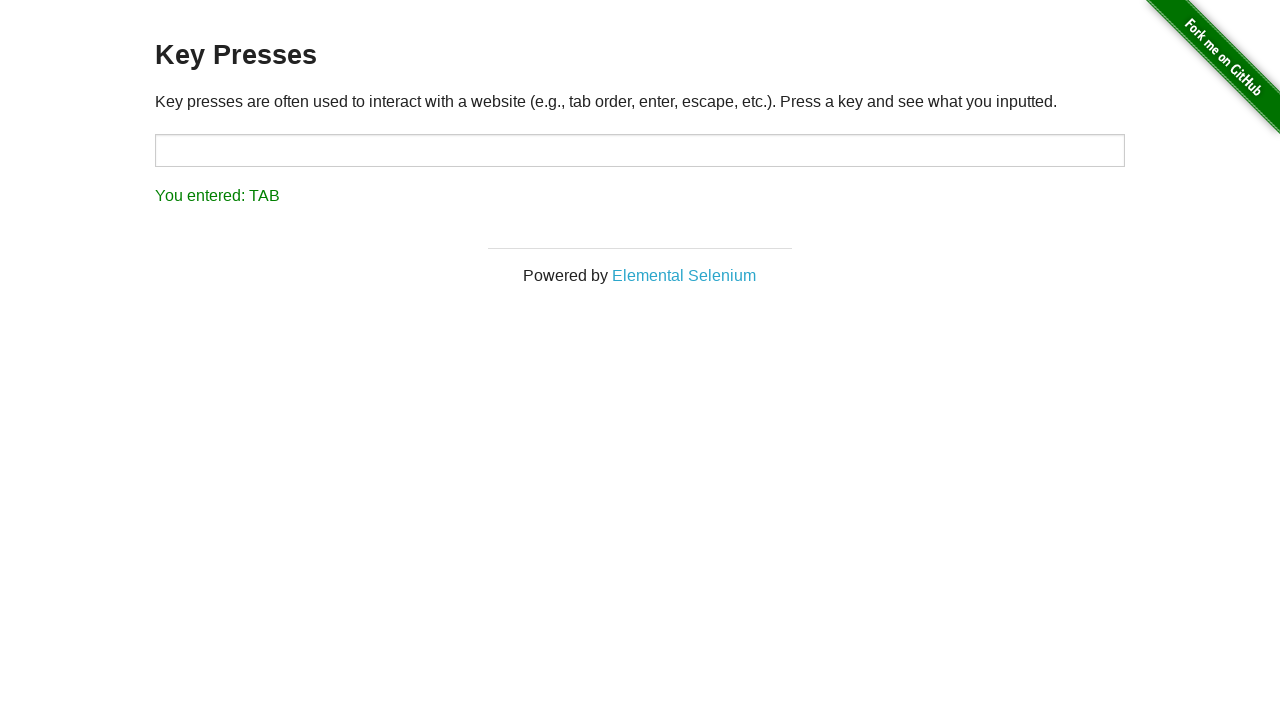

Verified result text equals 'You entered: TAB'
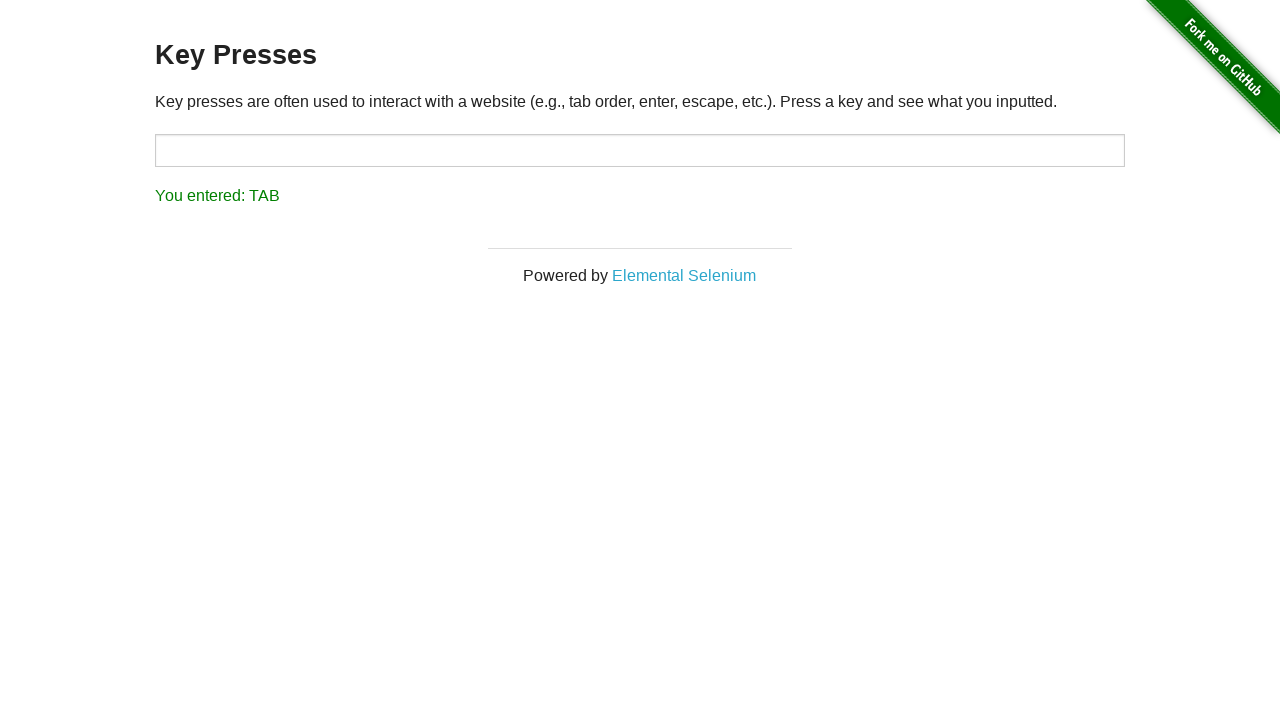

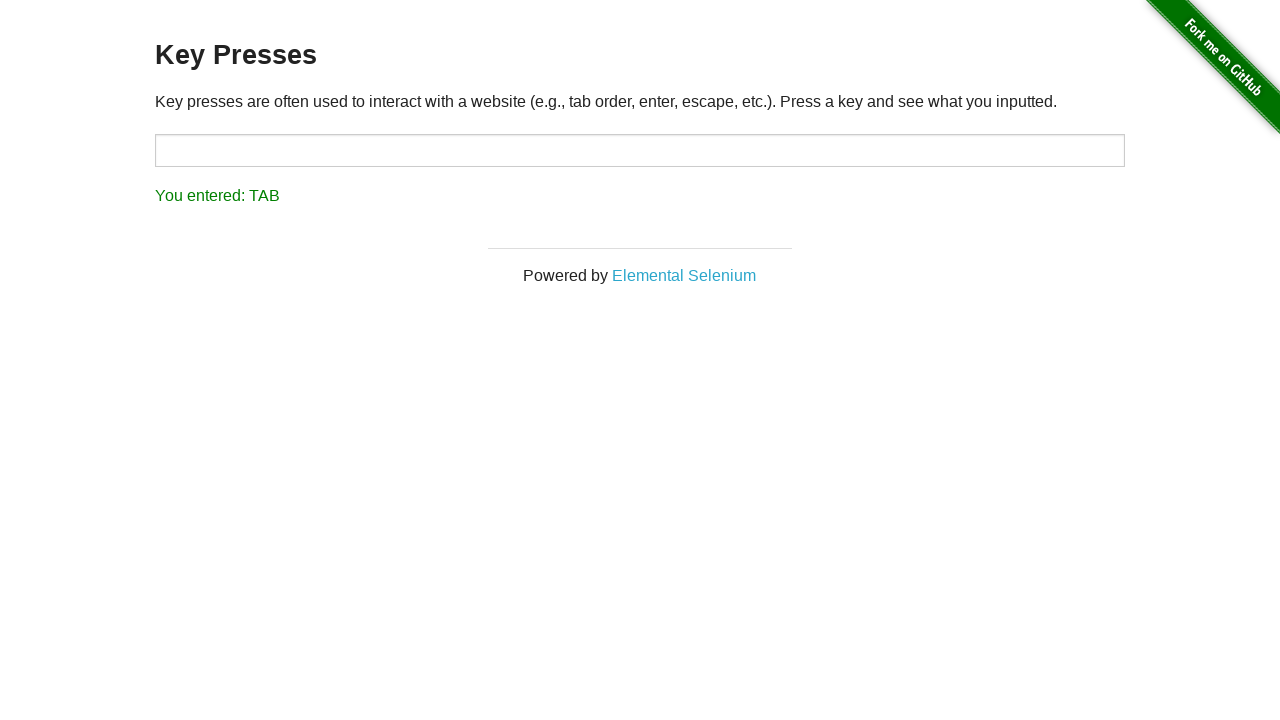